Tests the slider component on DemoQA by moving the slider to a specific position and verifying the displayed value is within an acceptable tolerance range.

Starting URL: https://demoqa.com/slider

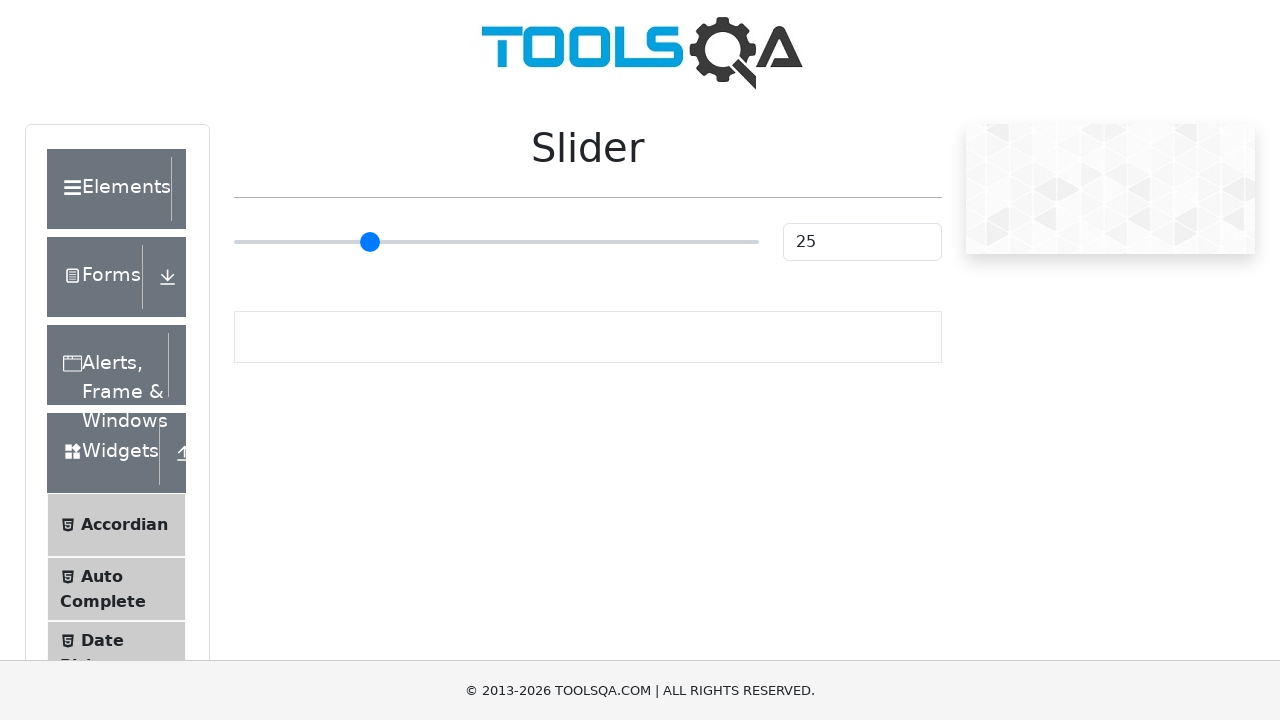

Waited for slider component to become visible
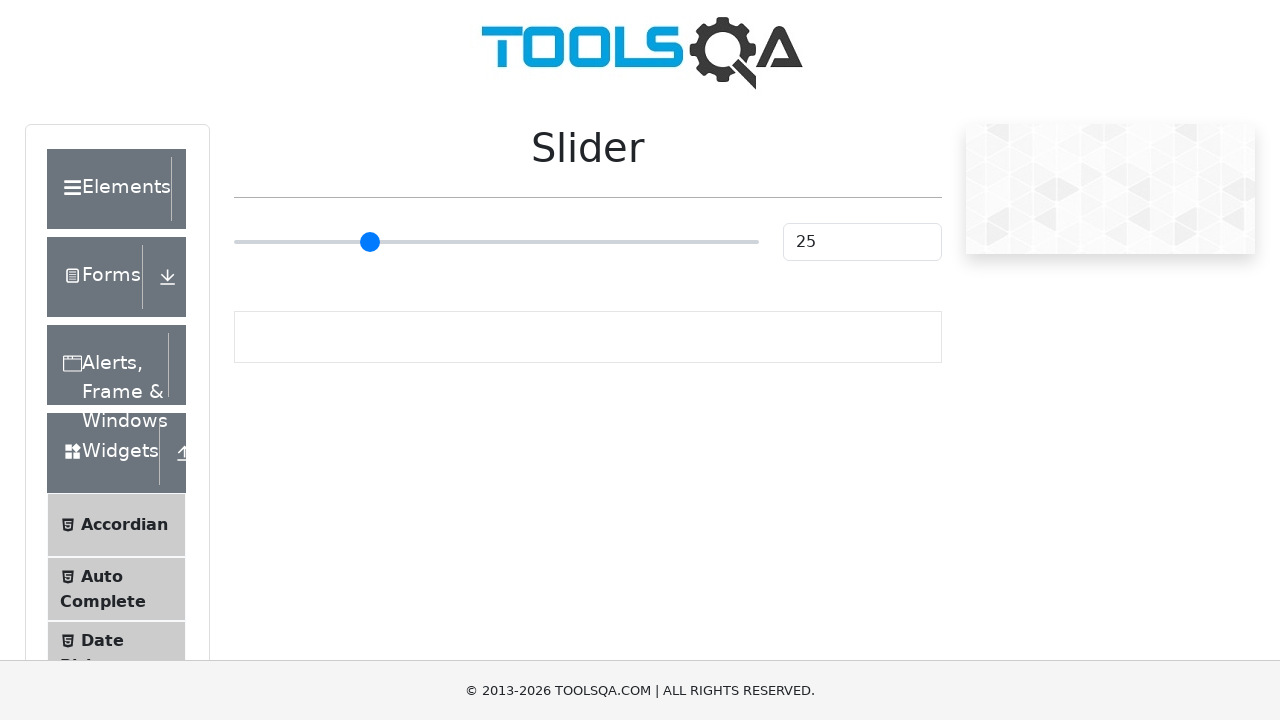

Retrieved slider bounding box for coordinate calculations
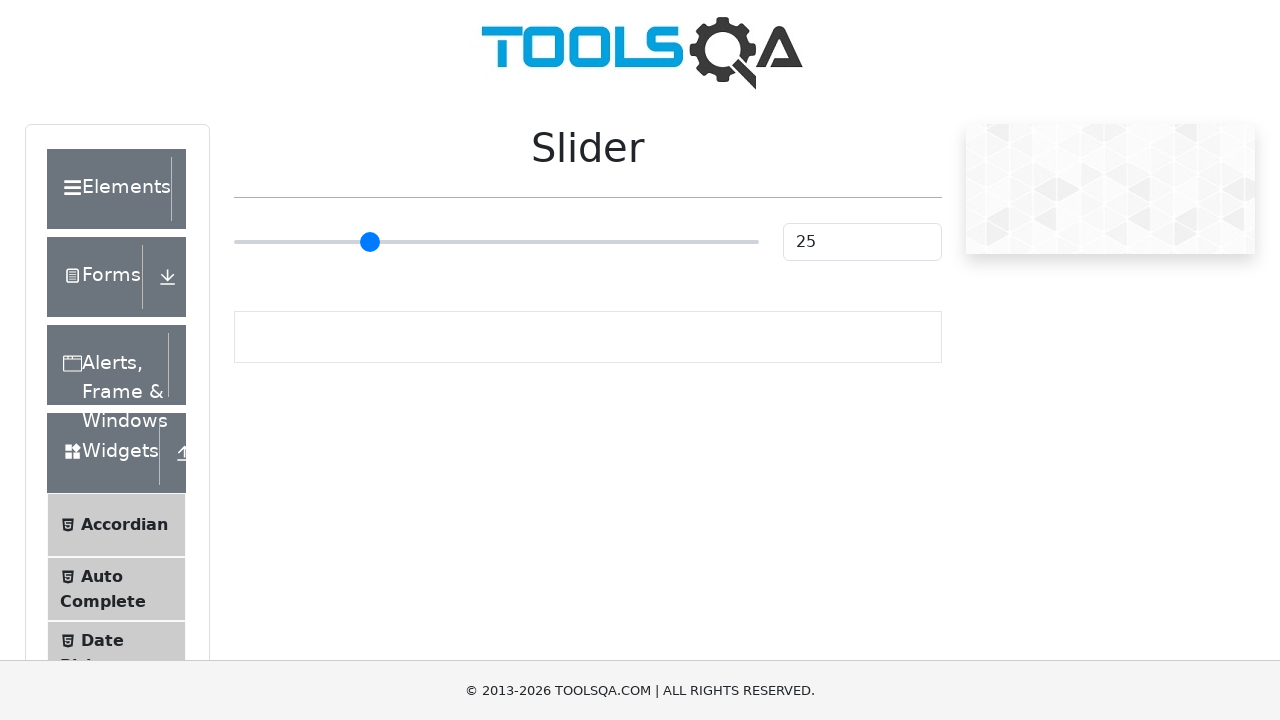

Retrieved slider attributes - min: 0, max: 100
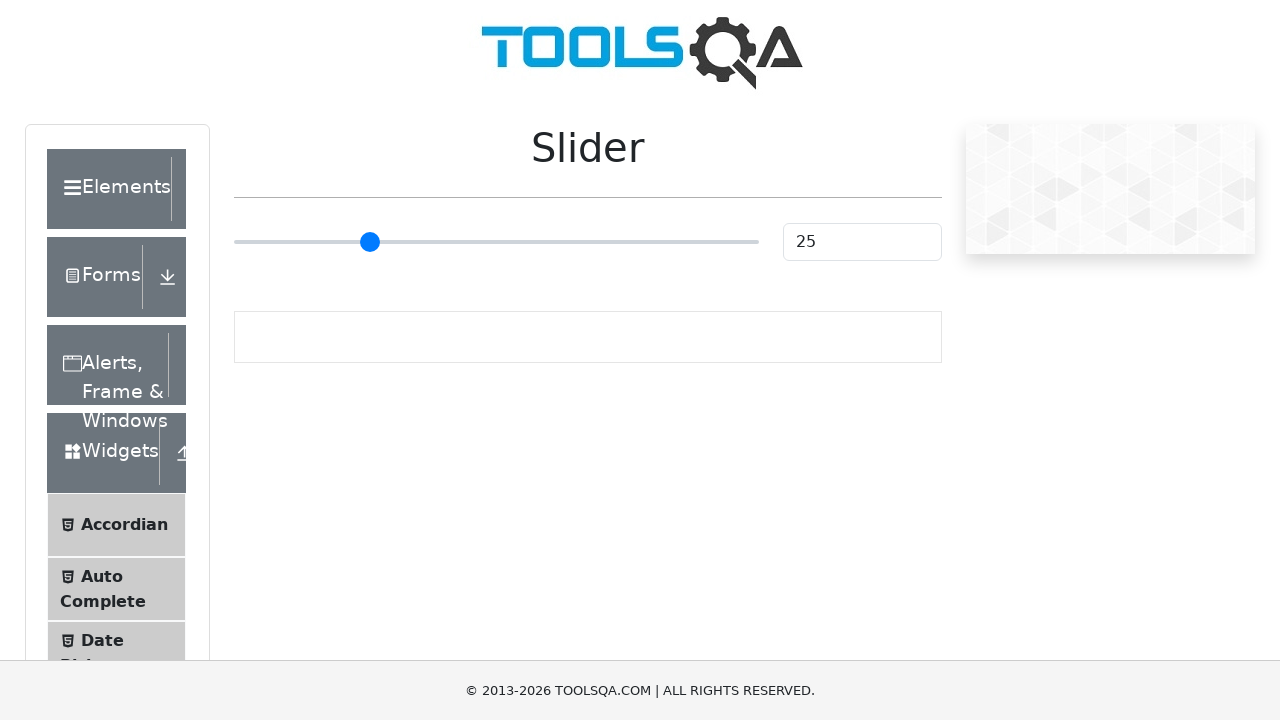

Calculated target position for slider value 75
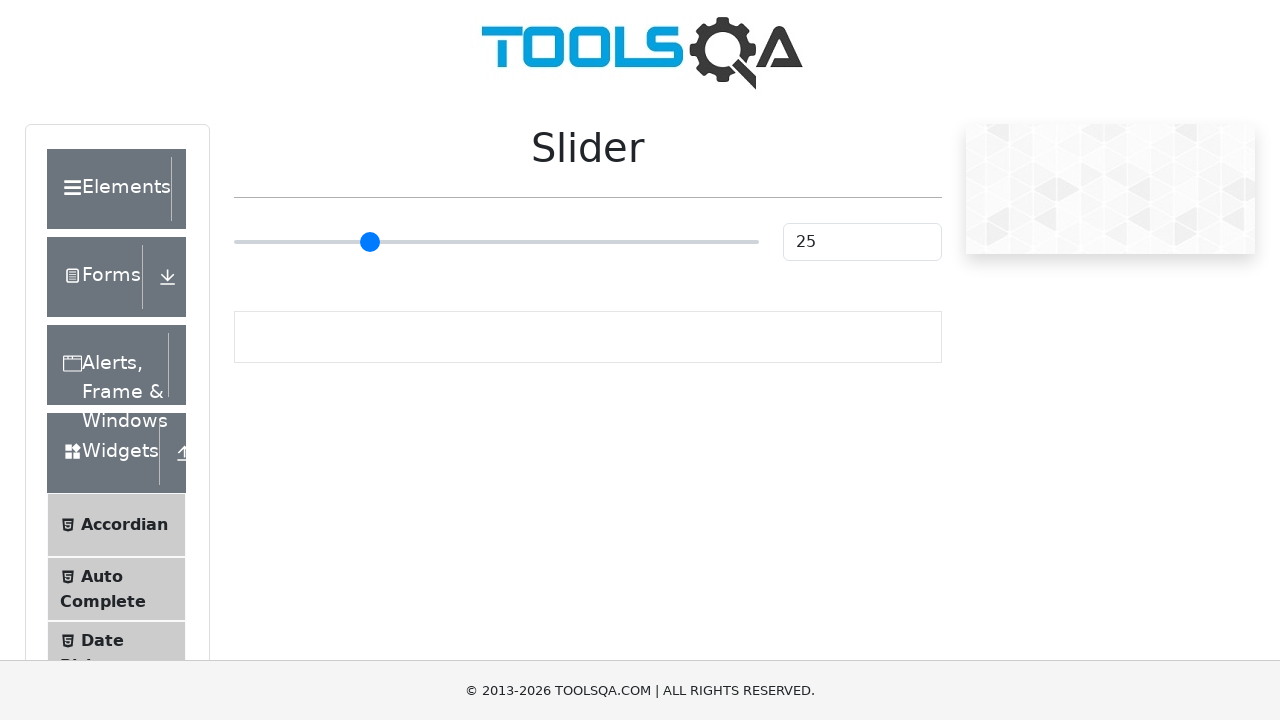

Moved mouse to slider center position at (496, 242)
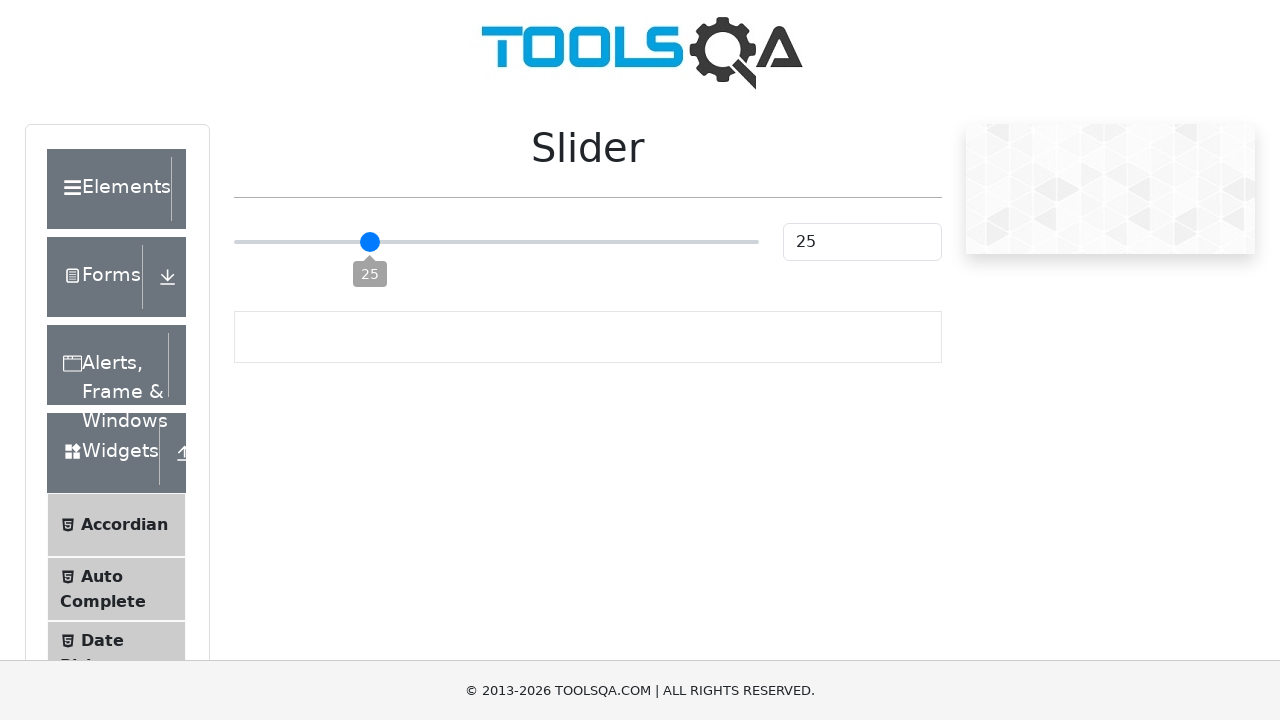

Pressed mouse button down on slider at (496, 242)
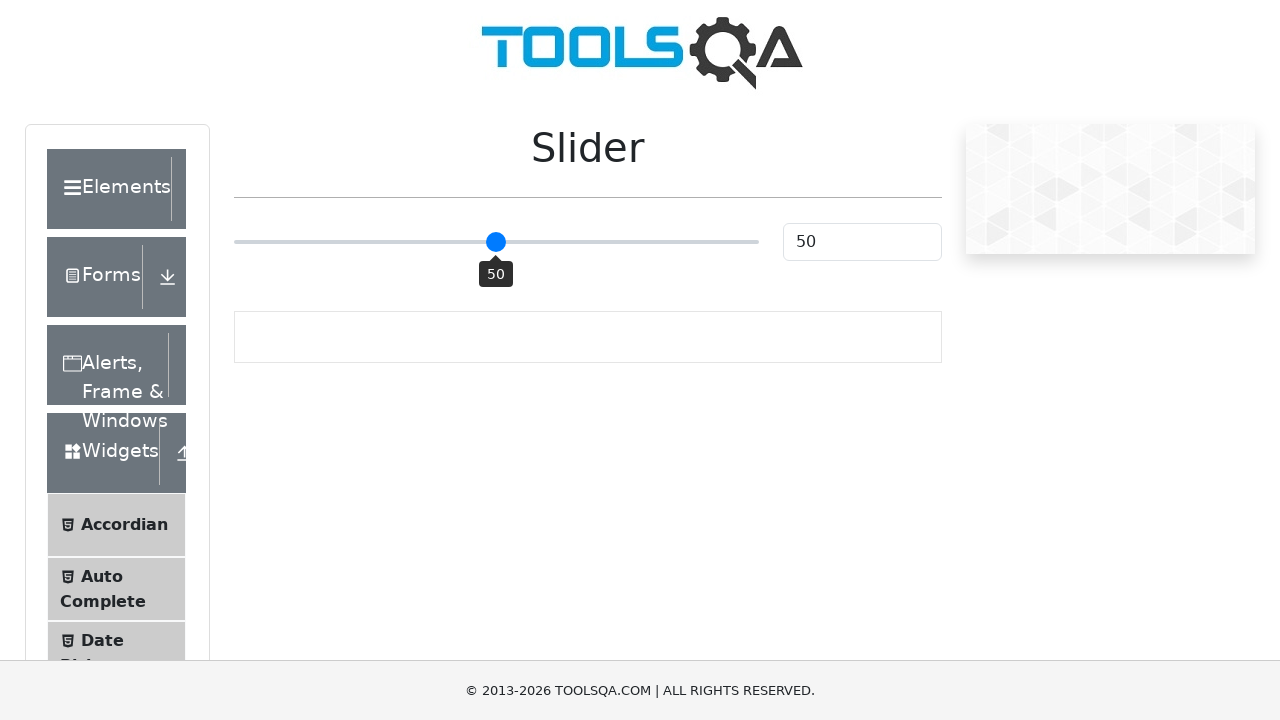

Dragged slider to target position (x: 627.45, y: 242.00) at (627, 242)
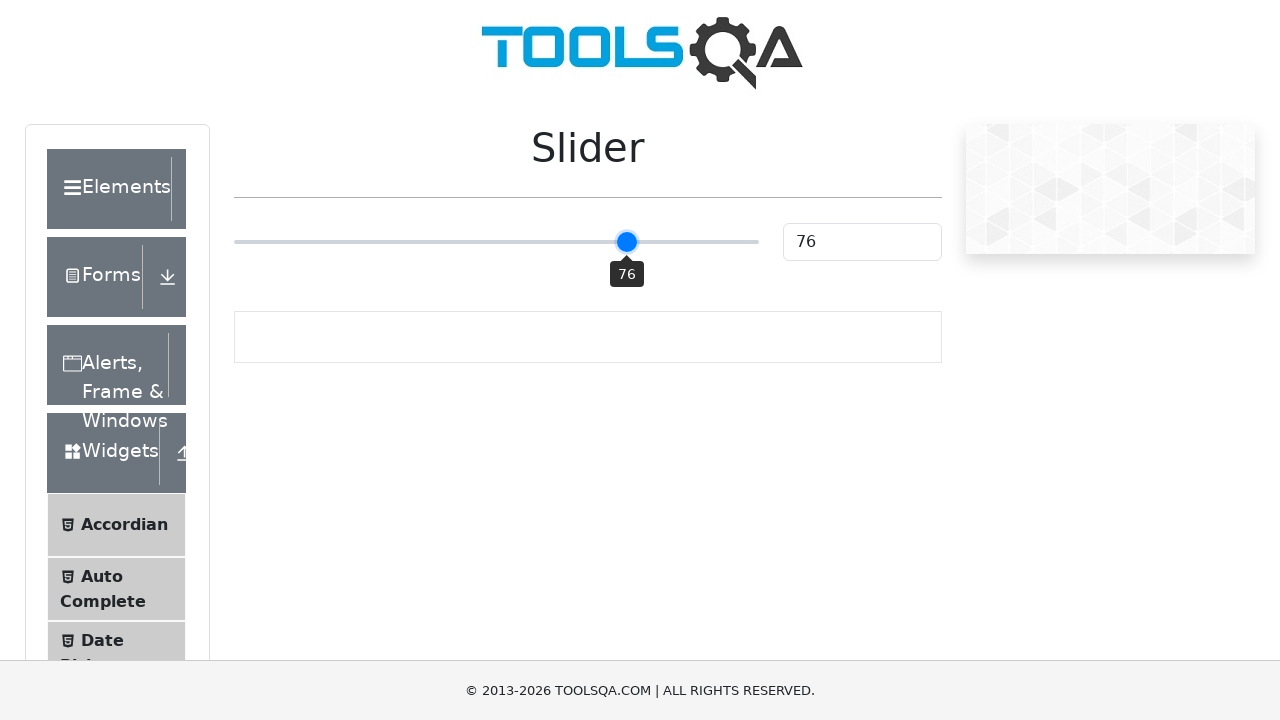

Released mouse button to complete slider drag at (627, 242)
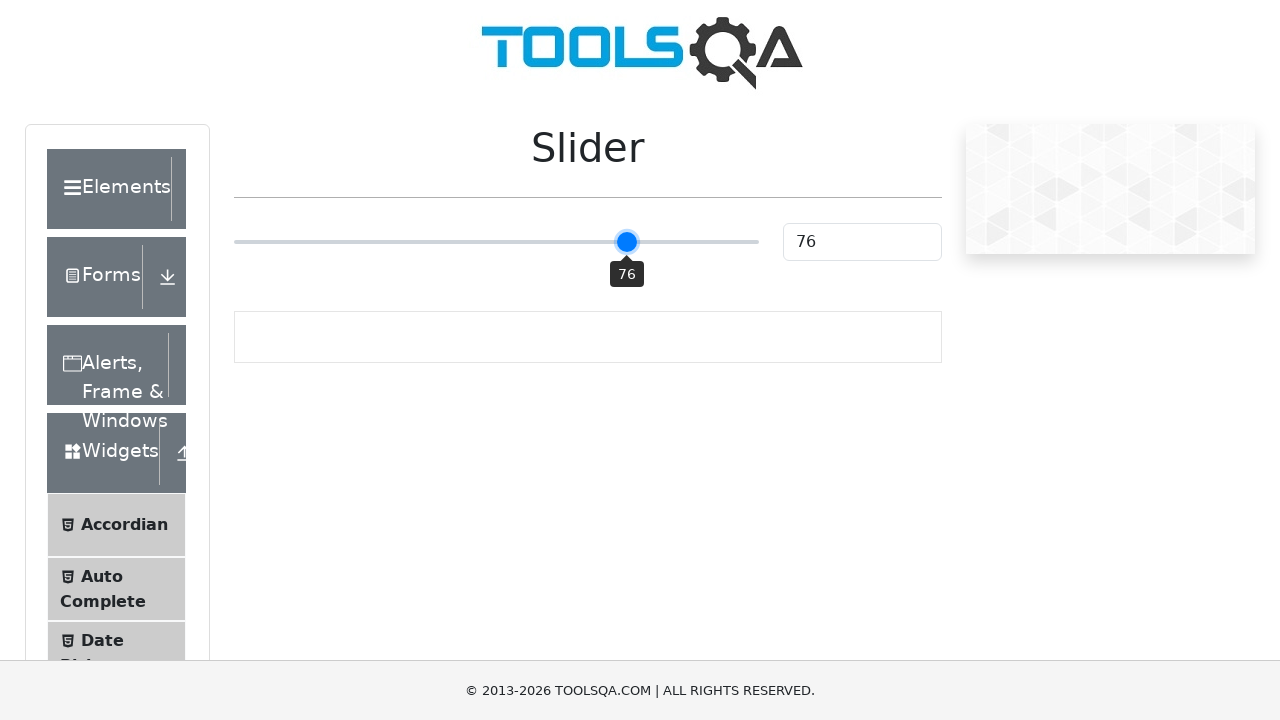

Retrieved actual slider value: 76
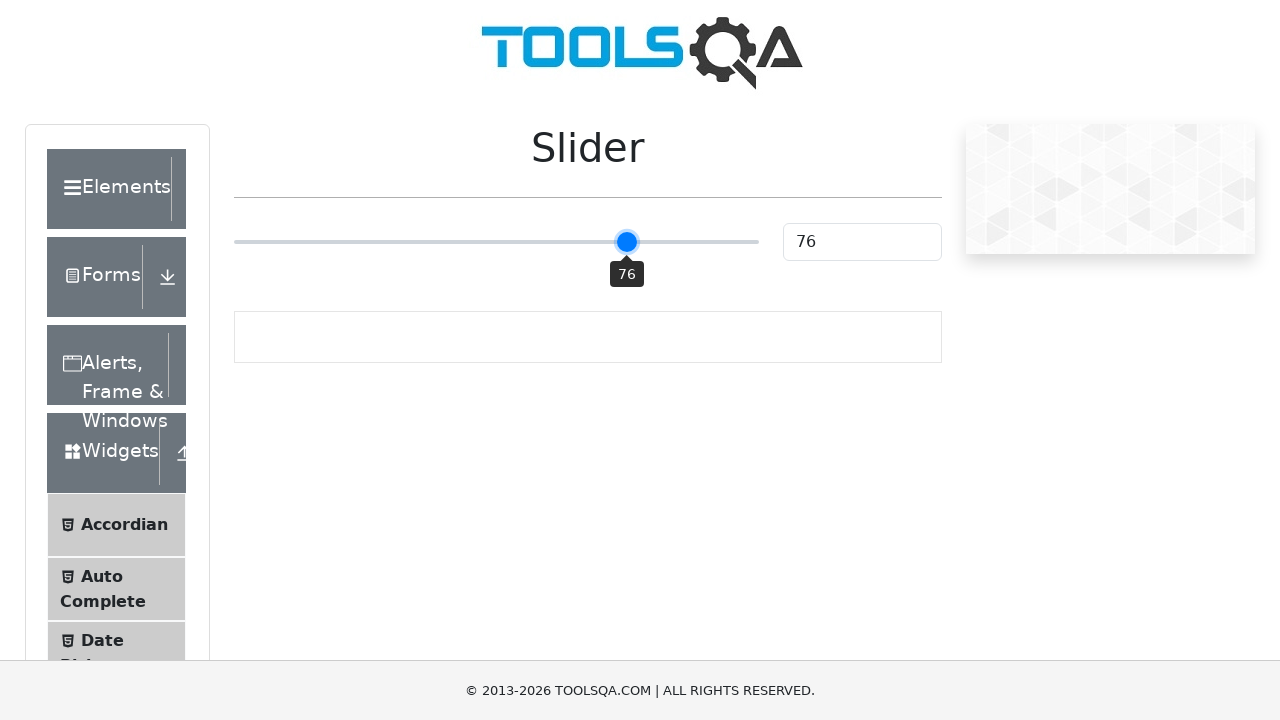

Verified slider value 76 is within tolerance of 5 from target value 75
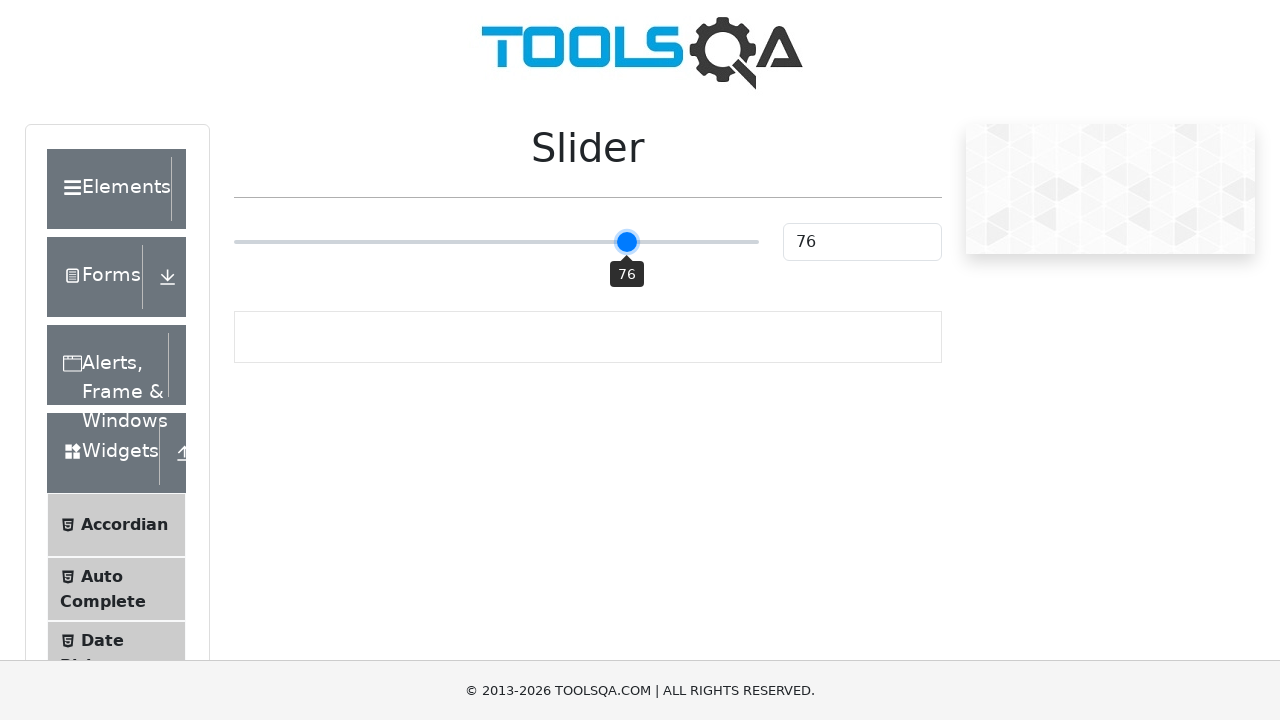

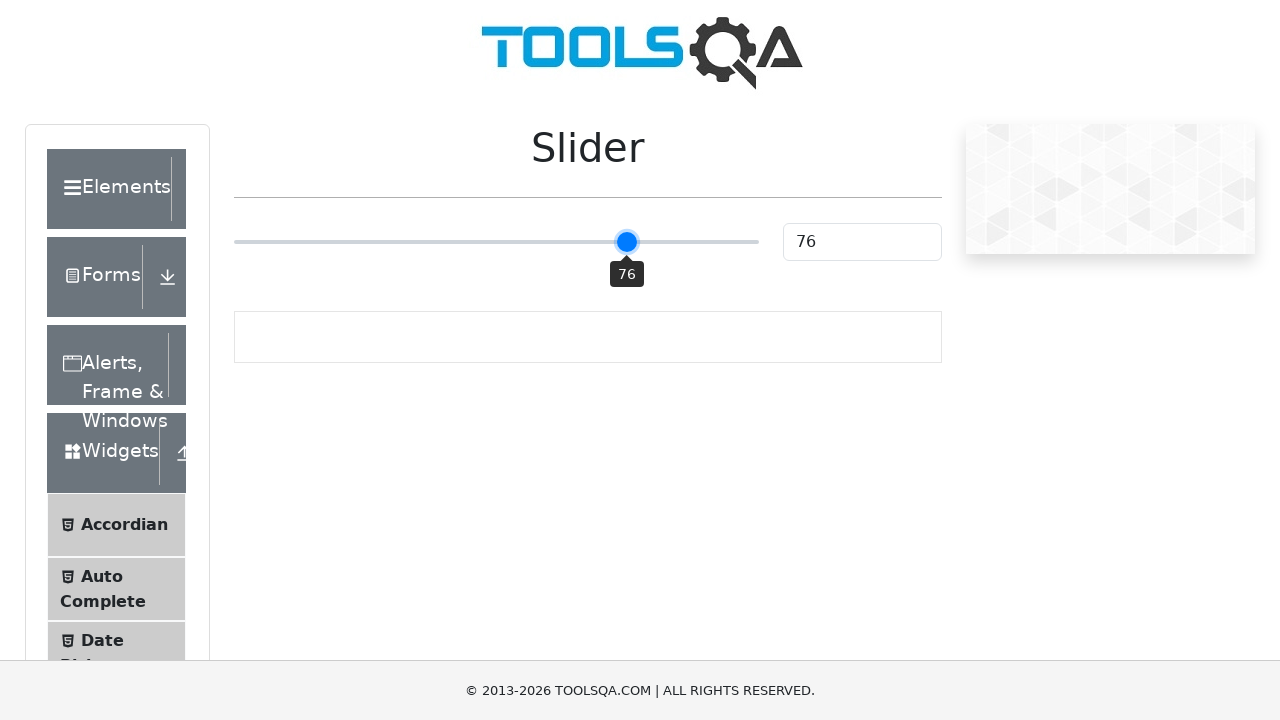